Tests drag-and-drop sorting functionality on a list by moving multiple items to different positions using click-and-hold and release actions.

Starting URL: https://demoqa.com/sortable

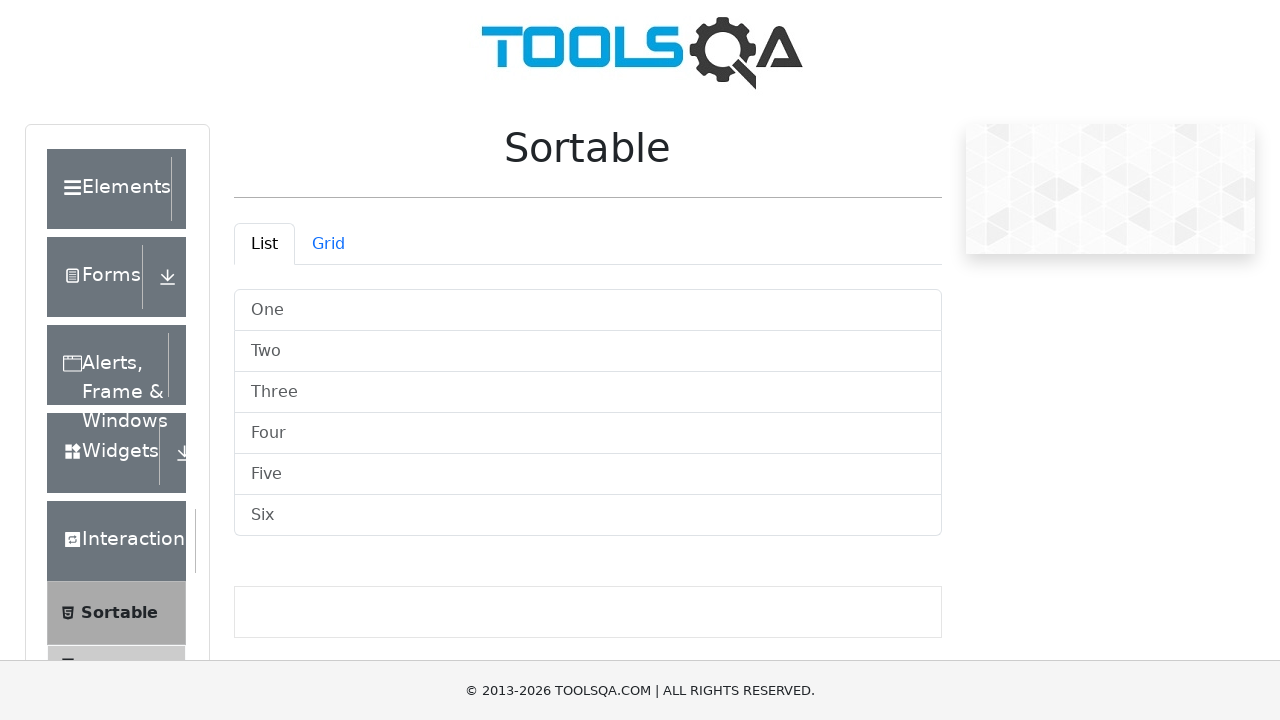

Waited for list items to be visible in the sortable list
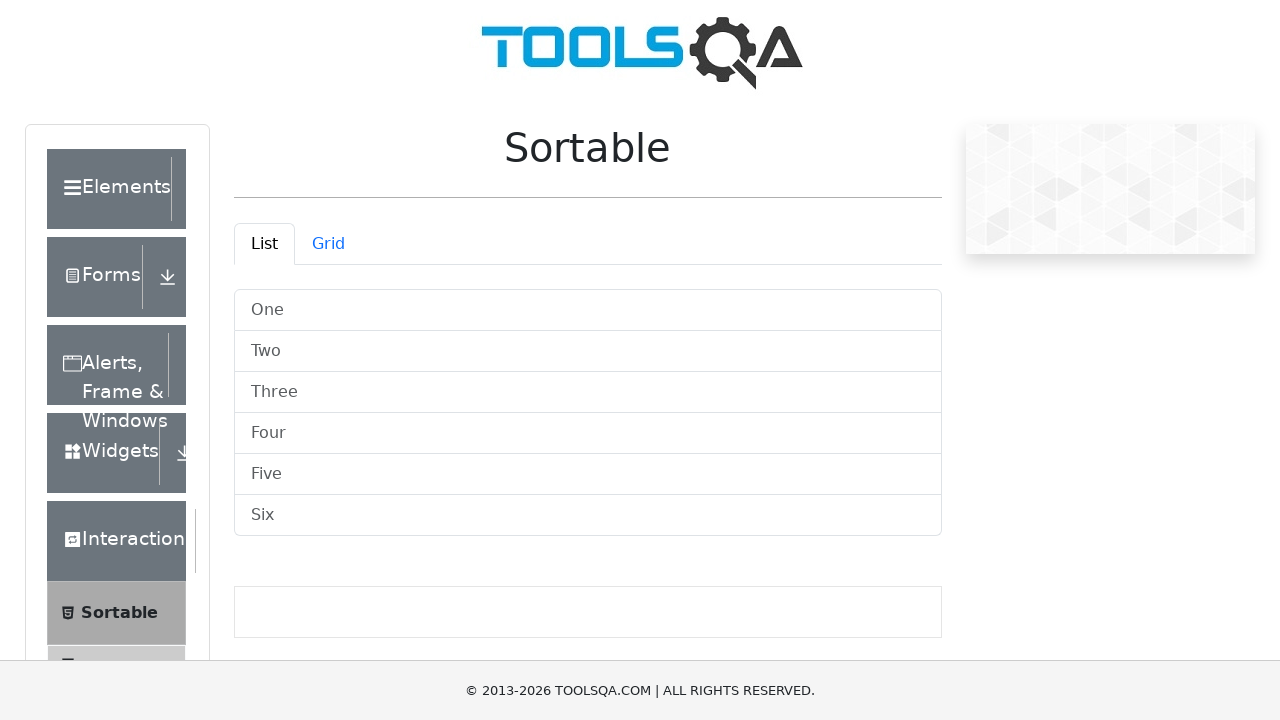

Located all list item elements
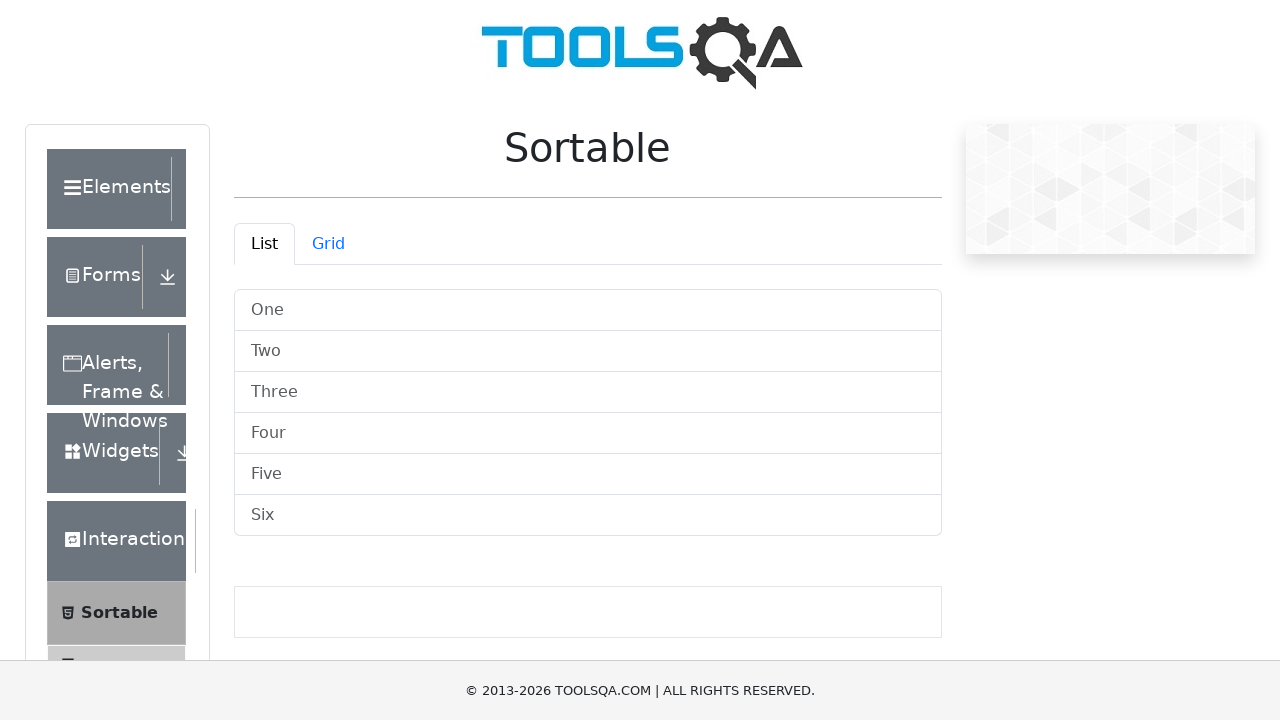

Dragged list item at index 1 to index 3 at (588, 434)
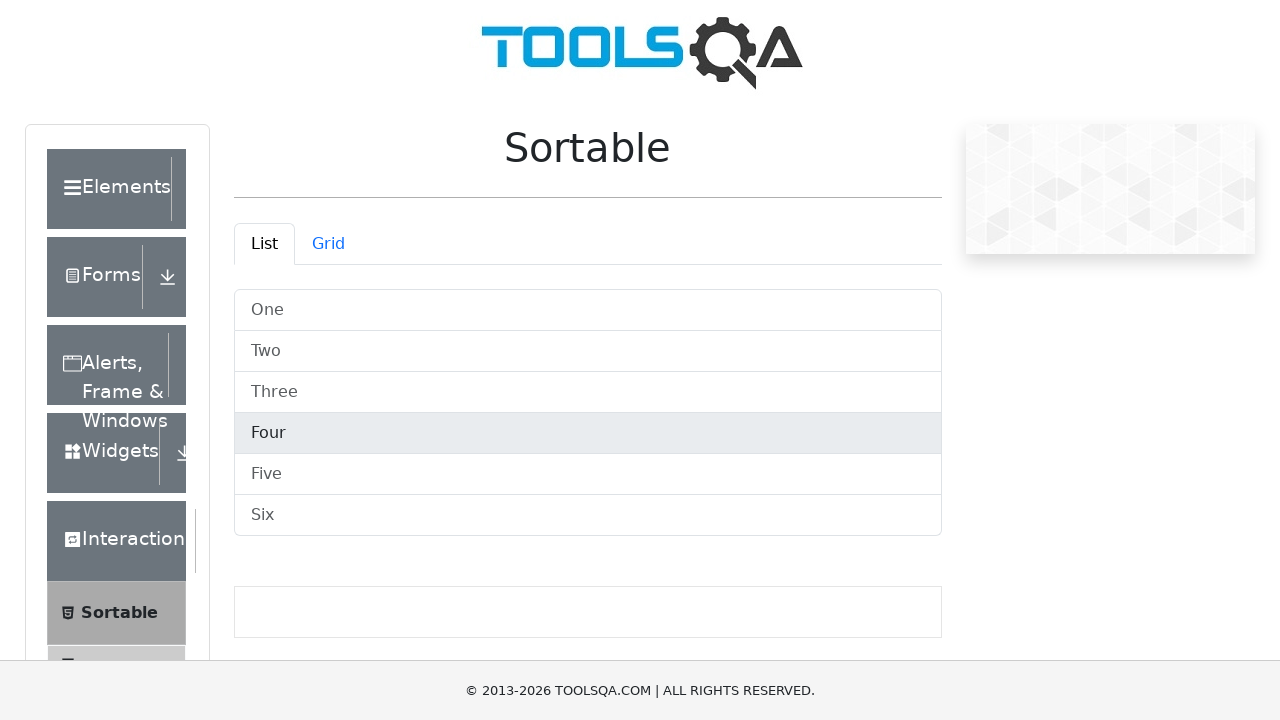

Dragged list item at index 4 to index 5 at (588, 516)
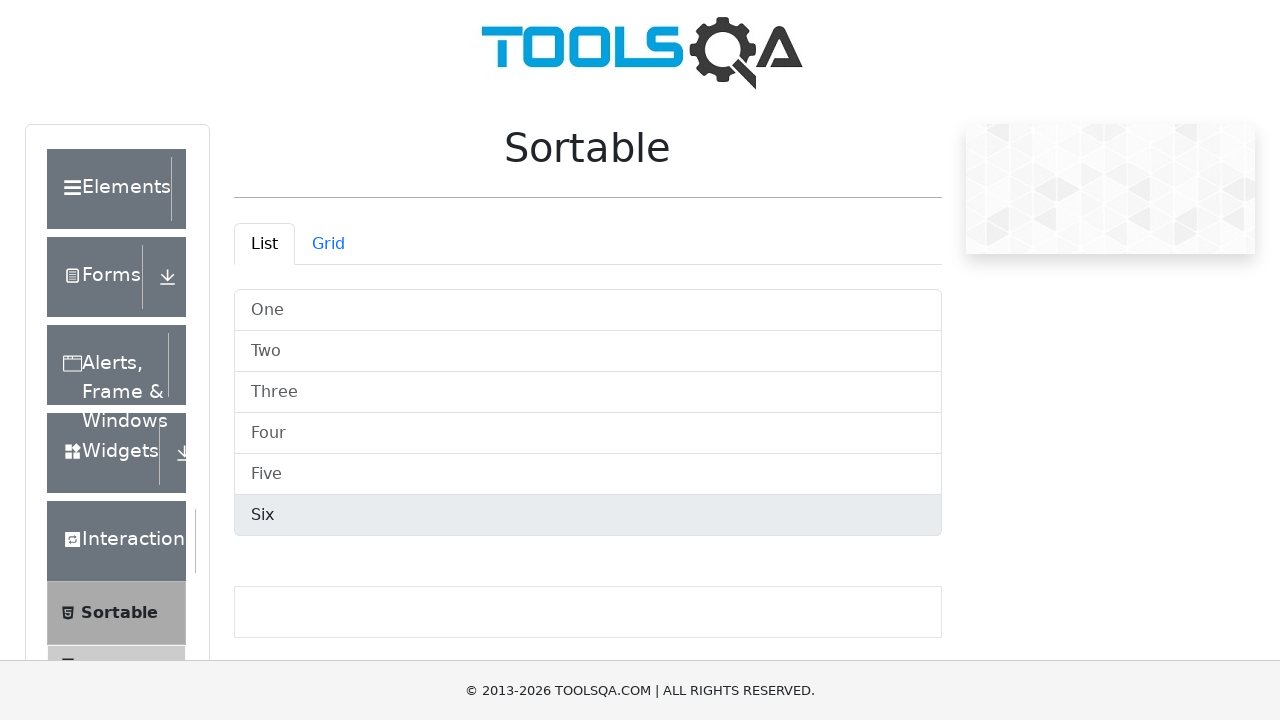

Dragged list item at index 0 to index 3 at (588, 434)
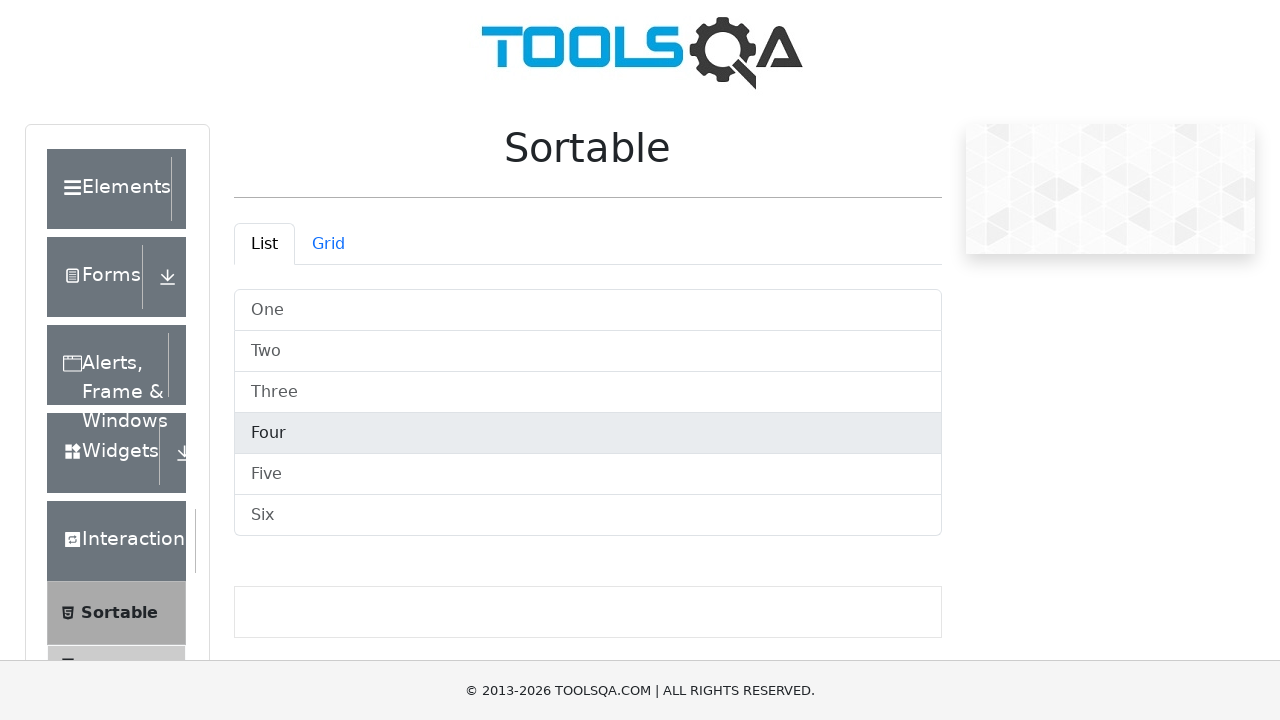

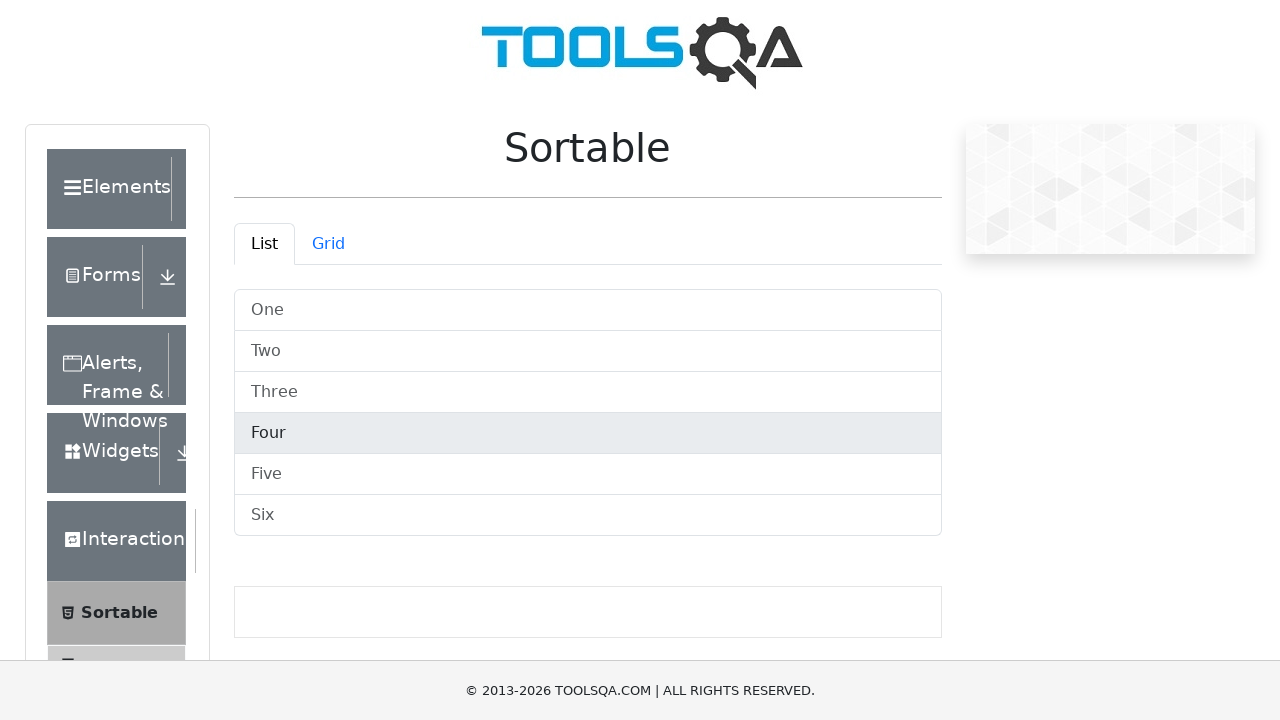